Navigates to GitHub homepage and verifies the page loads by checking the page title

Starting URL: https://github.com

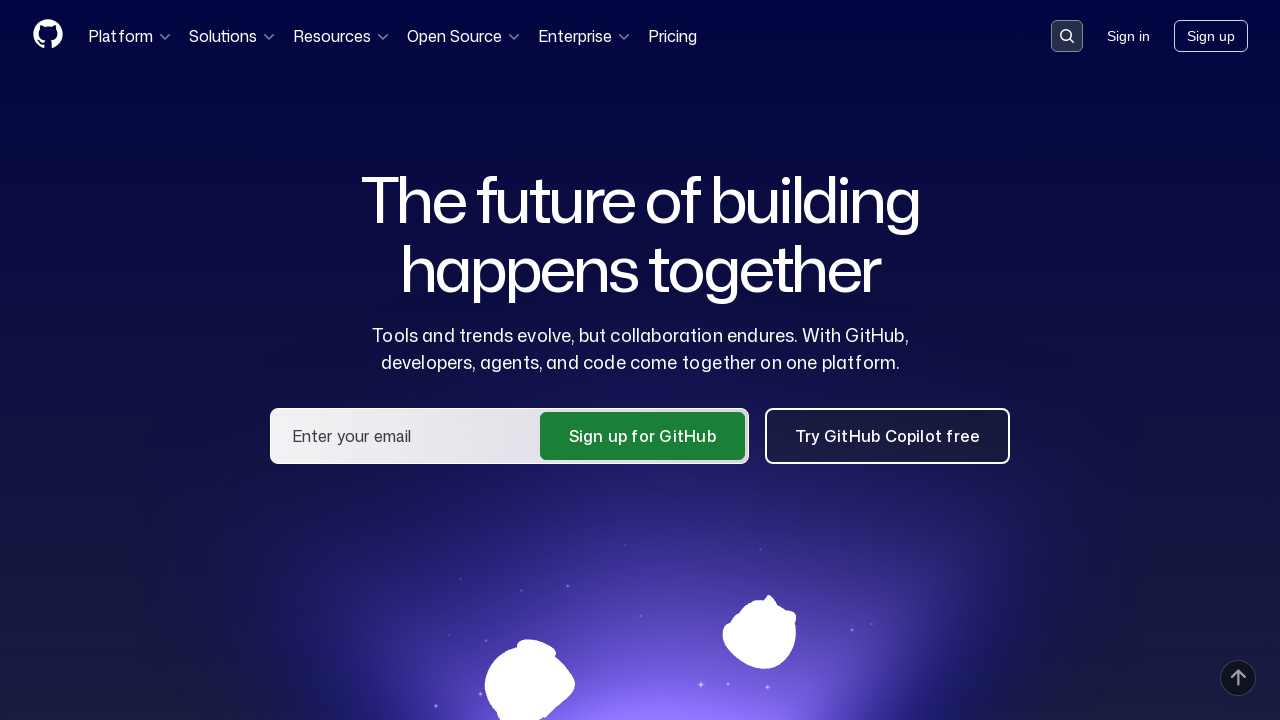

Navigated to GitHub homepage
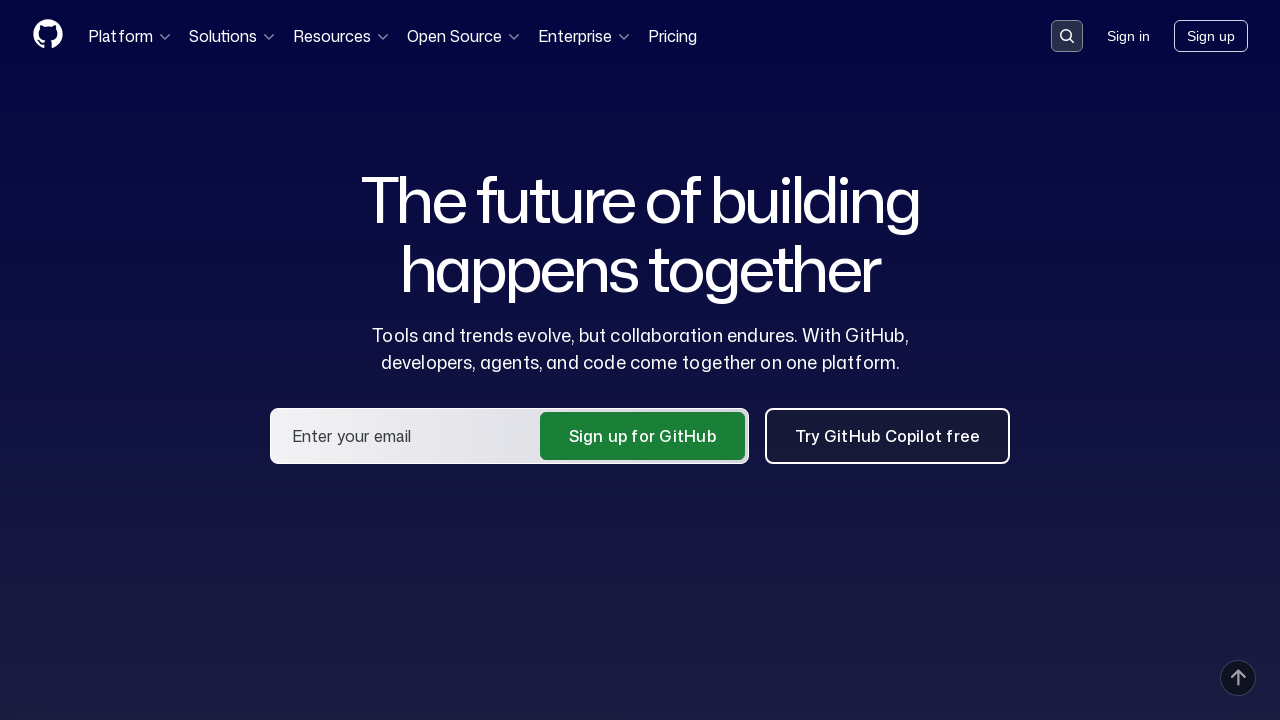

Page loaded - domcontentloaded state reached
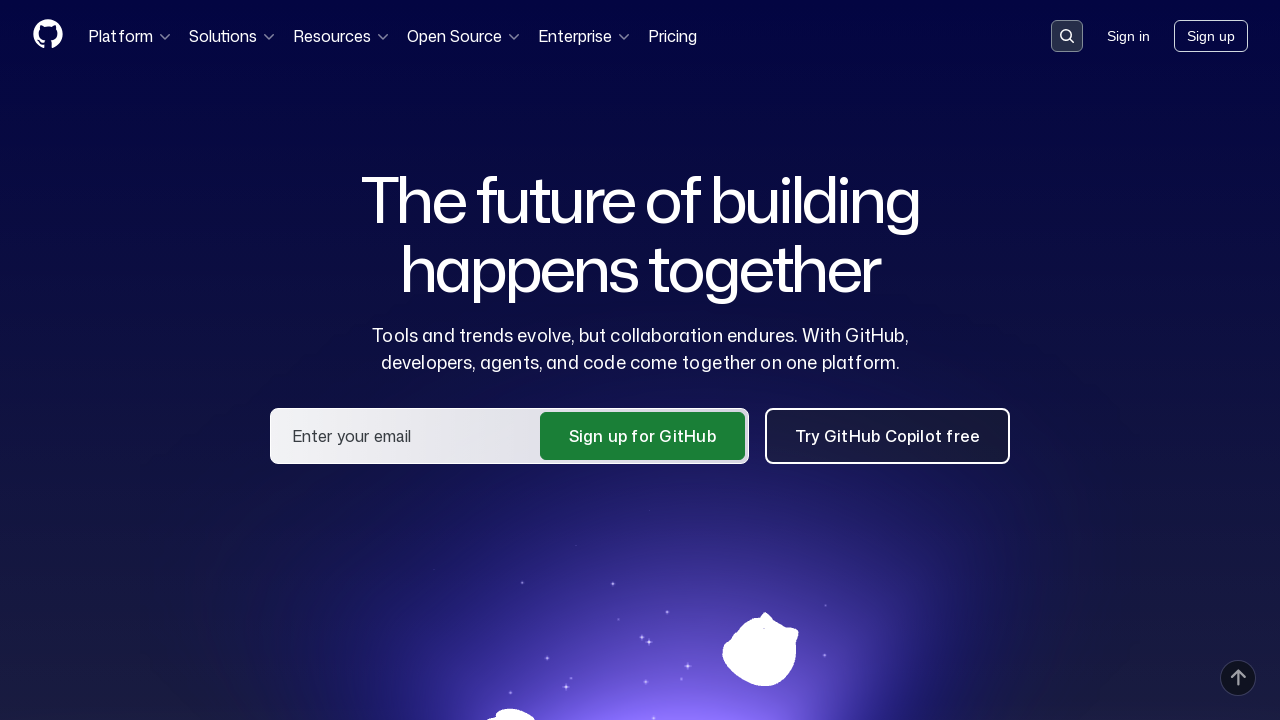

Retrieved page title: GitHub · Change is constant. GitHub keeps you ahead. · GitHub
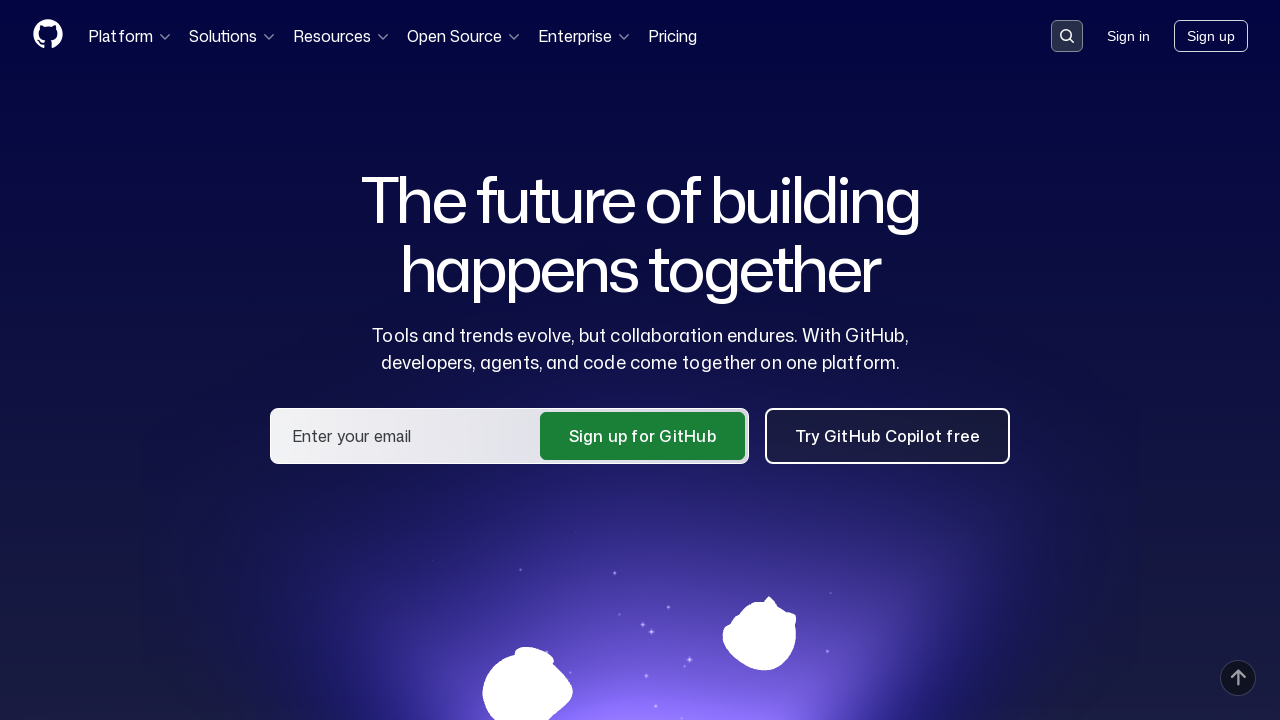

Verified page title contains 'GitHub' - test passed
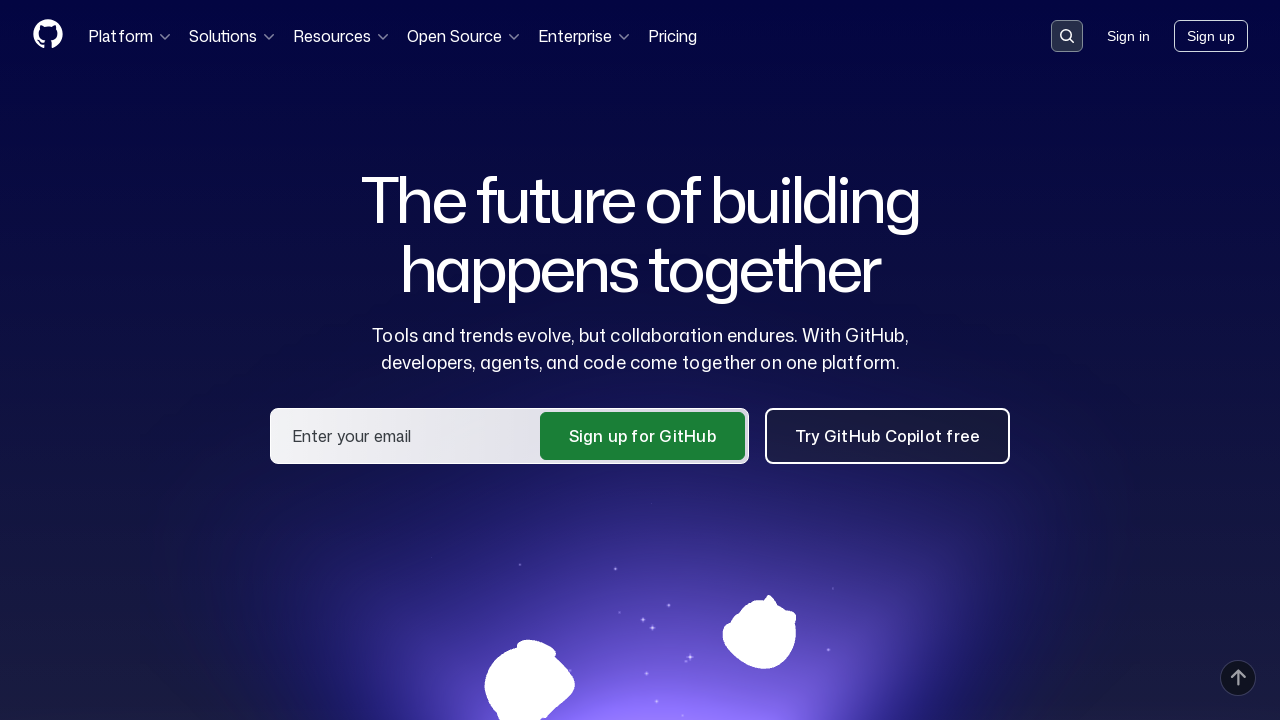

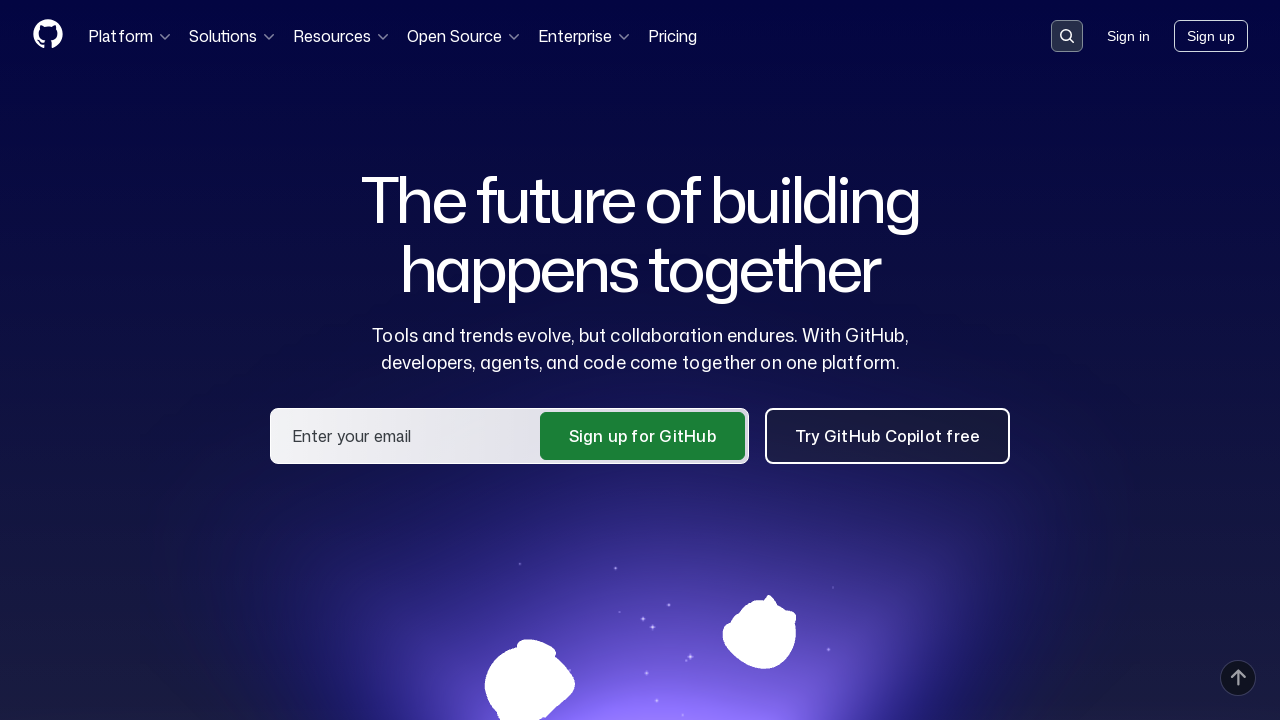